Tests filtering to display only active (incomplete) todo items

Starting URL: https://demo.playwright.dev/todomvc

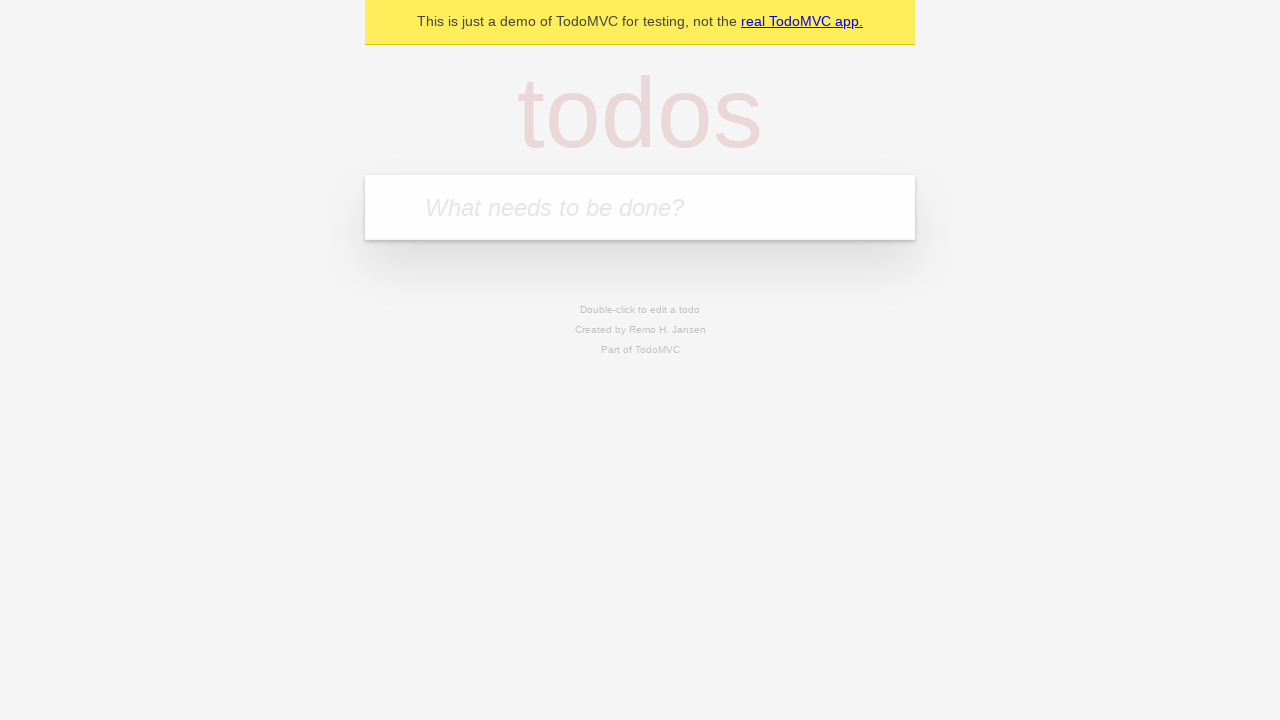

Filled todo input with 'buy some cheese' on internal:attr=[placeholder="What needs to be done?"i]
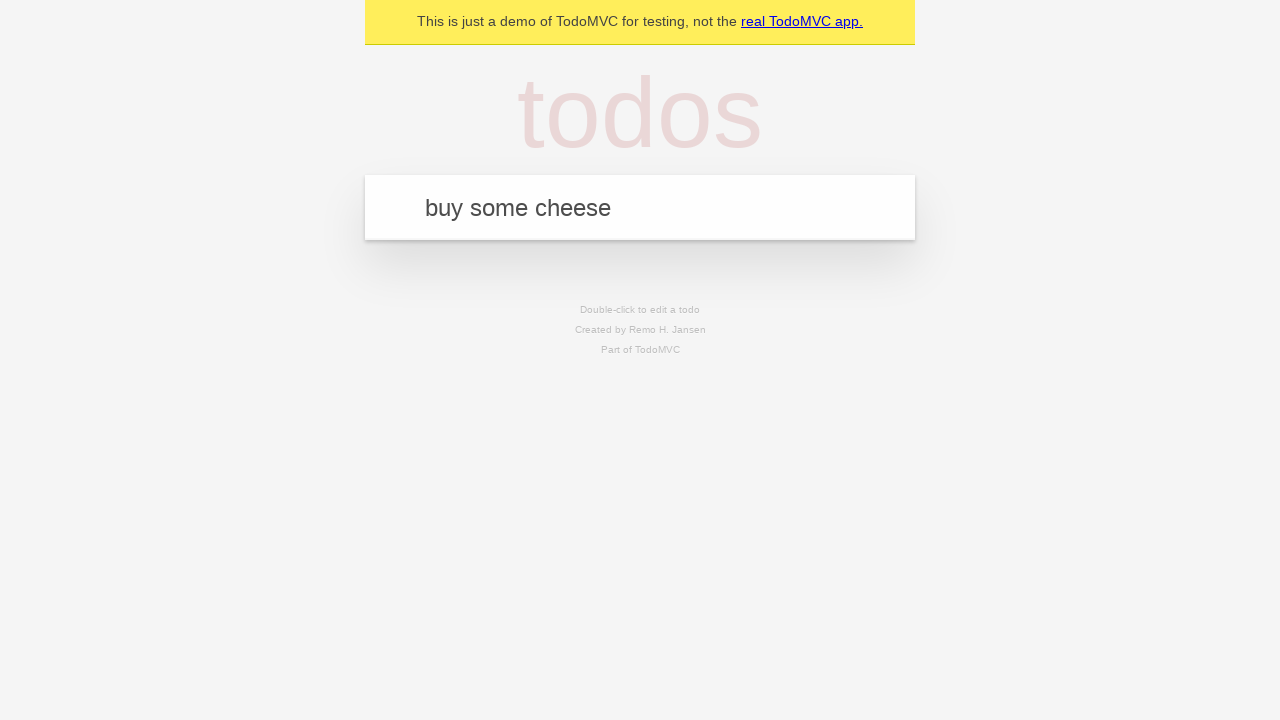

Pressed Enter to add first todo item on internal:attr=[placeholder="What needs to be done?"i]
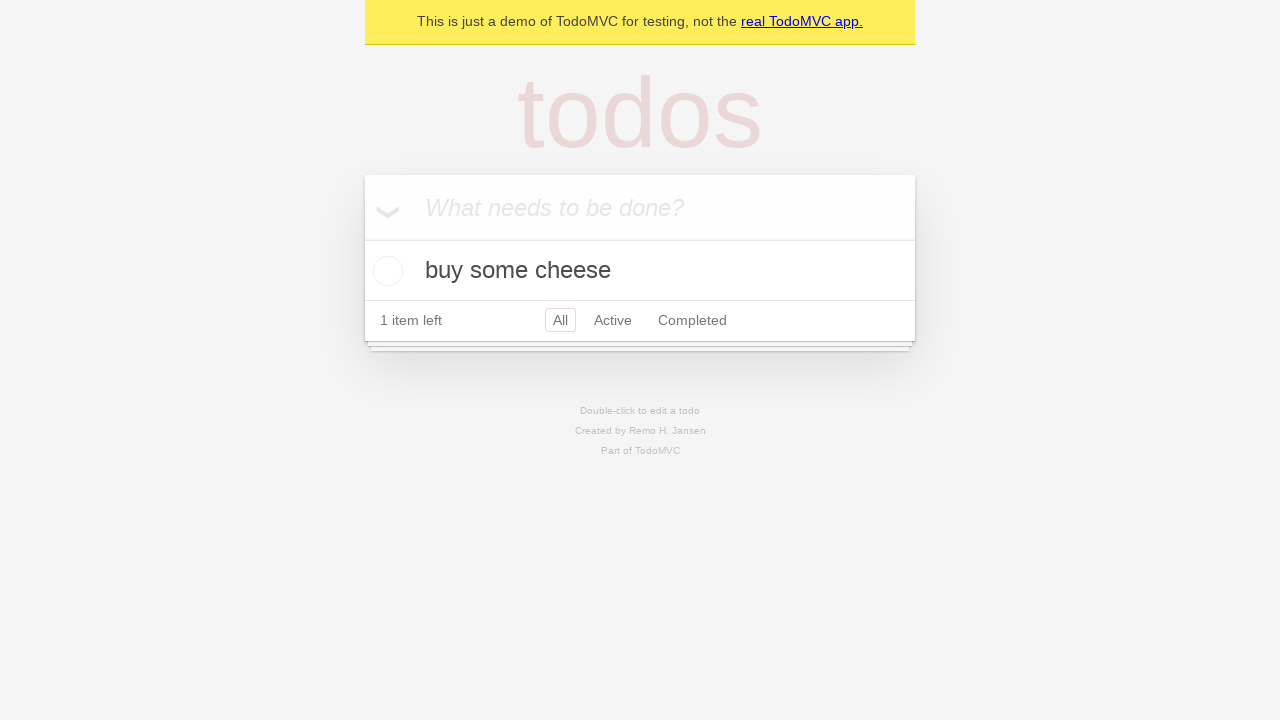

Filled todo input with 'feed the cat' on internal:attr=[placeholder="What needs to be done?"i]
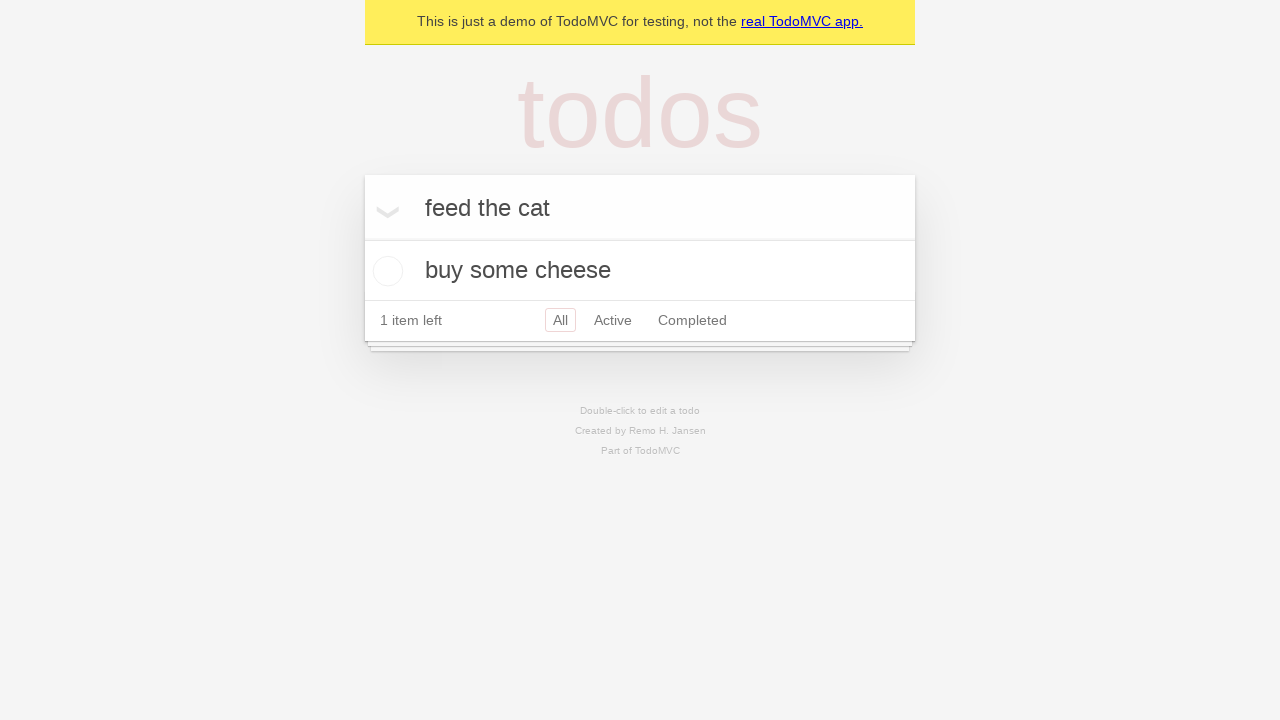

Pressed Enter to add second todo item on internal:attr=[placeholder="What needs to be done?"i]
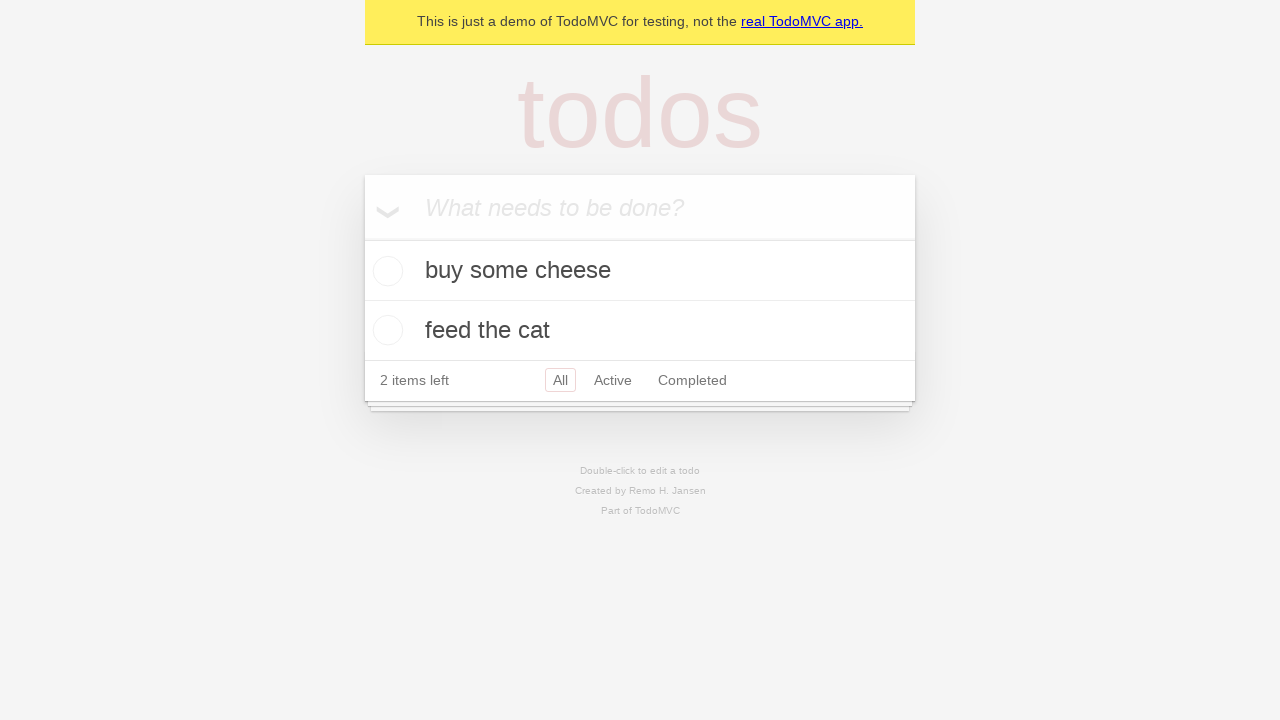

Filled todo input with 'book a doctors appointment' on internal:attr=[placeholder="What needs to be done?"i]
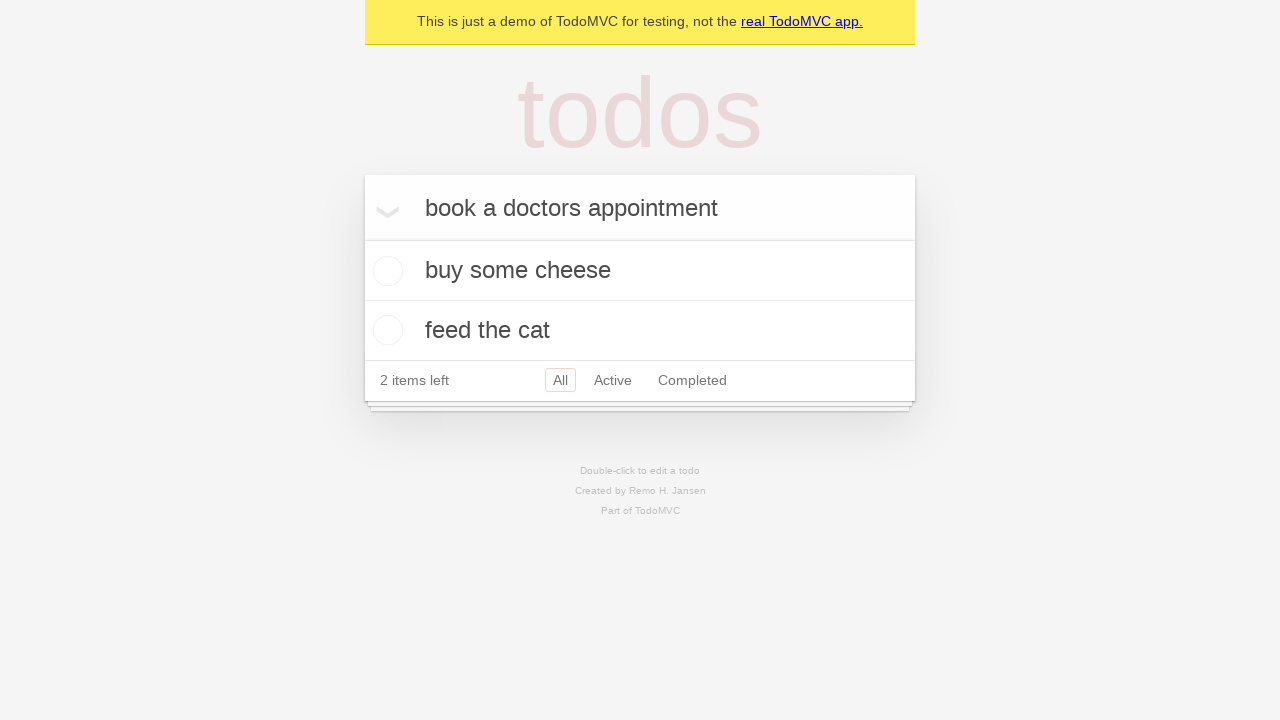

Pressed Enter to add third todo item on internal:attr=[placeholder="What needs to be done?"i]
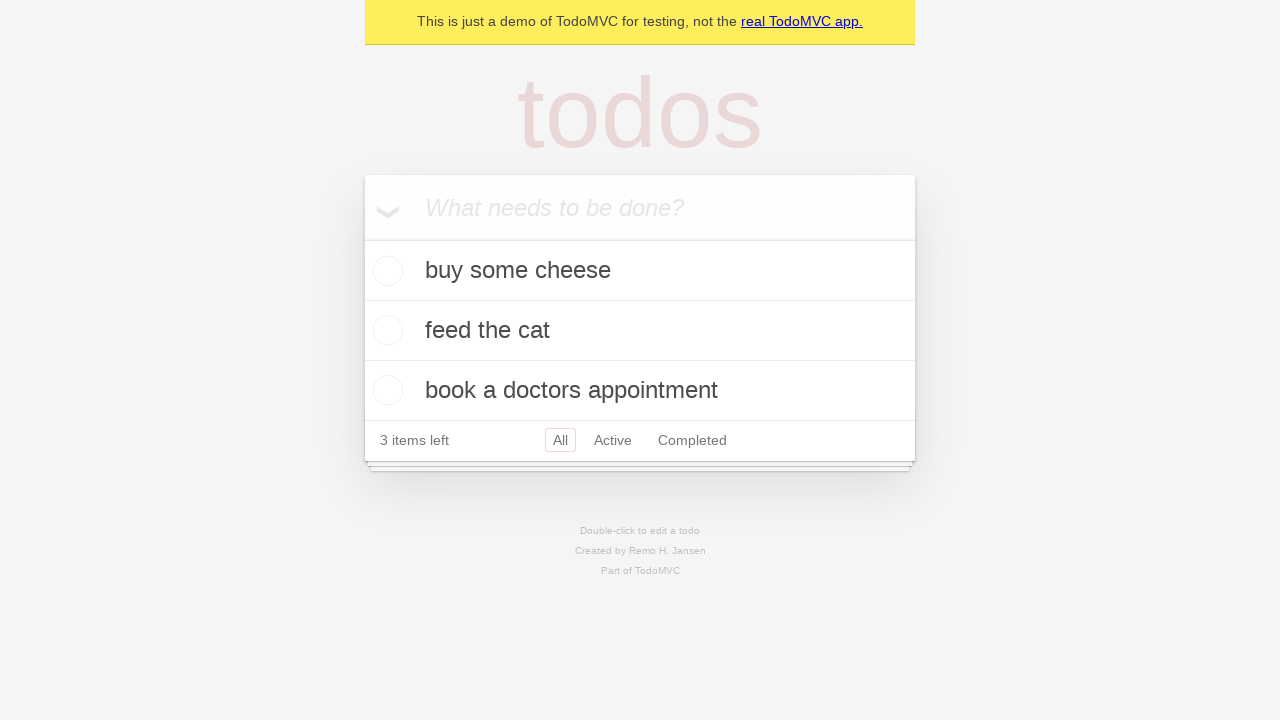

Marked second todo item as complete by checking checkbox at (385, 330) on internal:testid=[data-testid="todo-item"s] >> nth=1 >> internal:role=checkbox
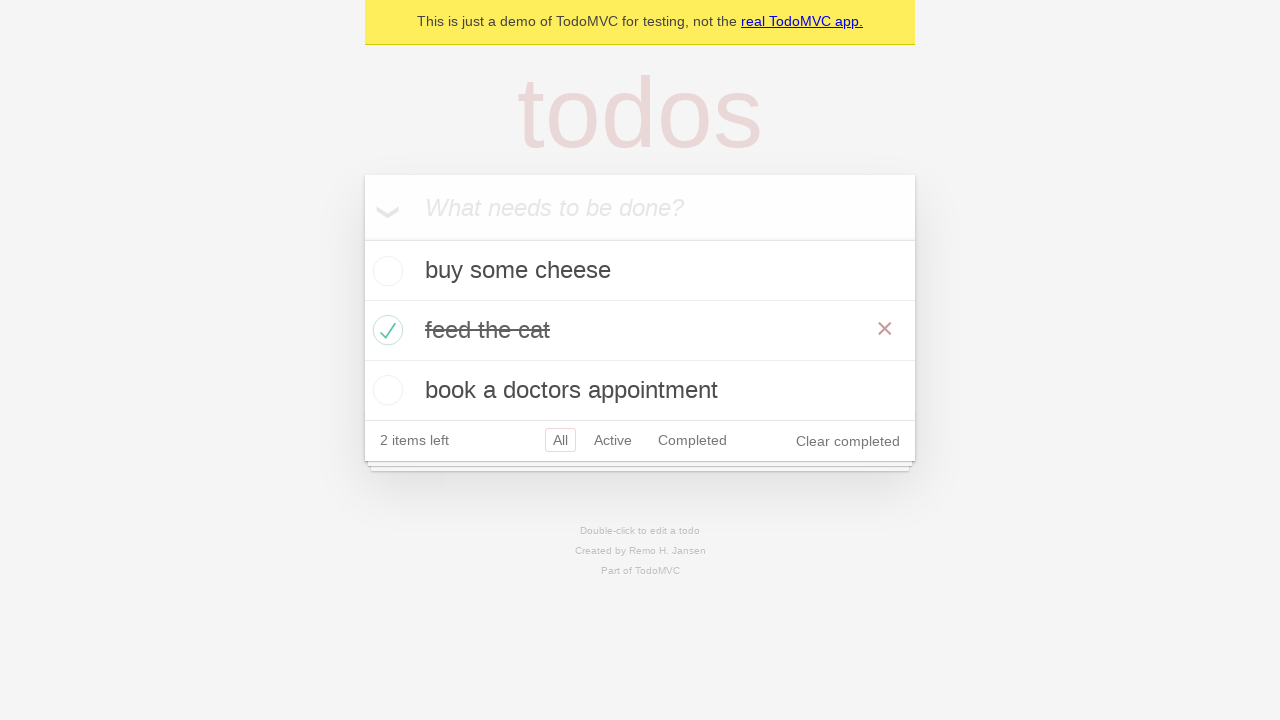

Clicked Active filter to display only incomplete todo items at (613, 440) on internal:role=link[name="Active"i]
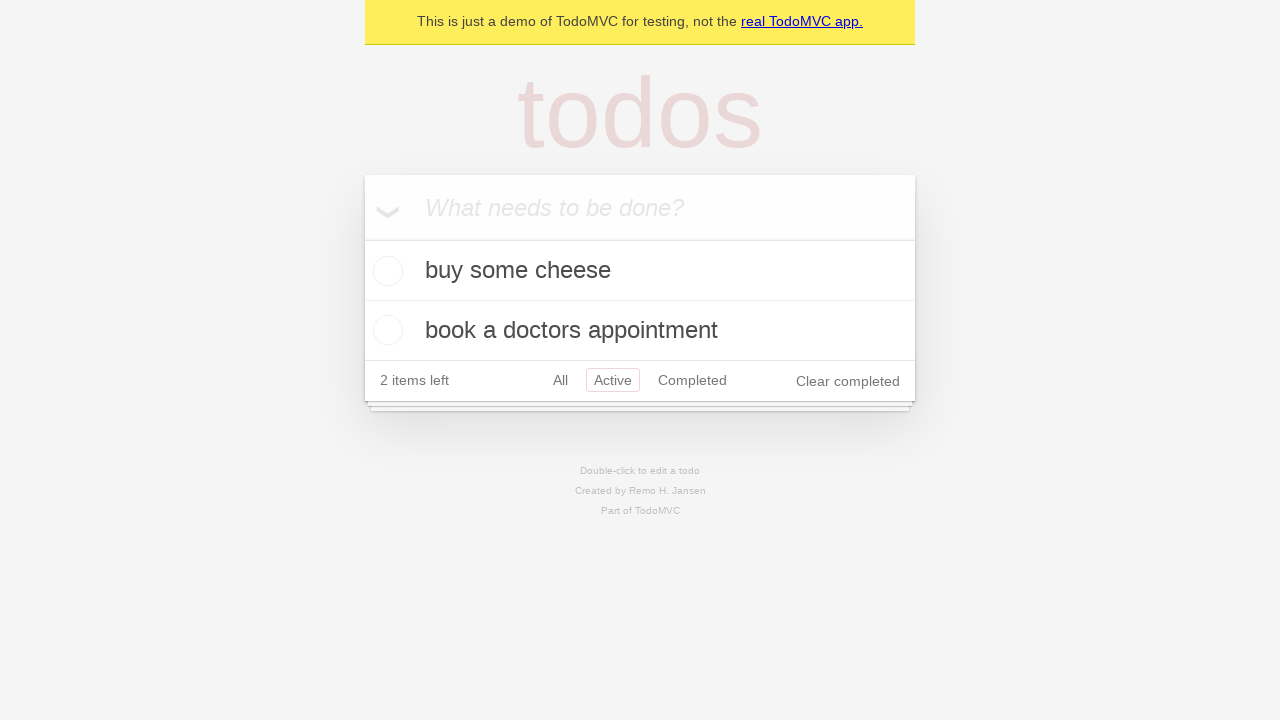

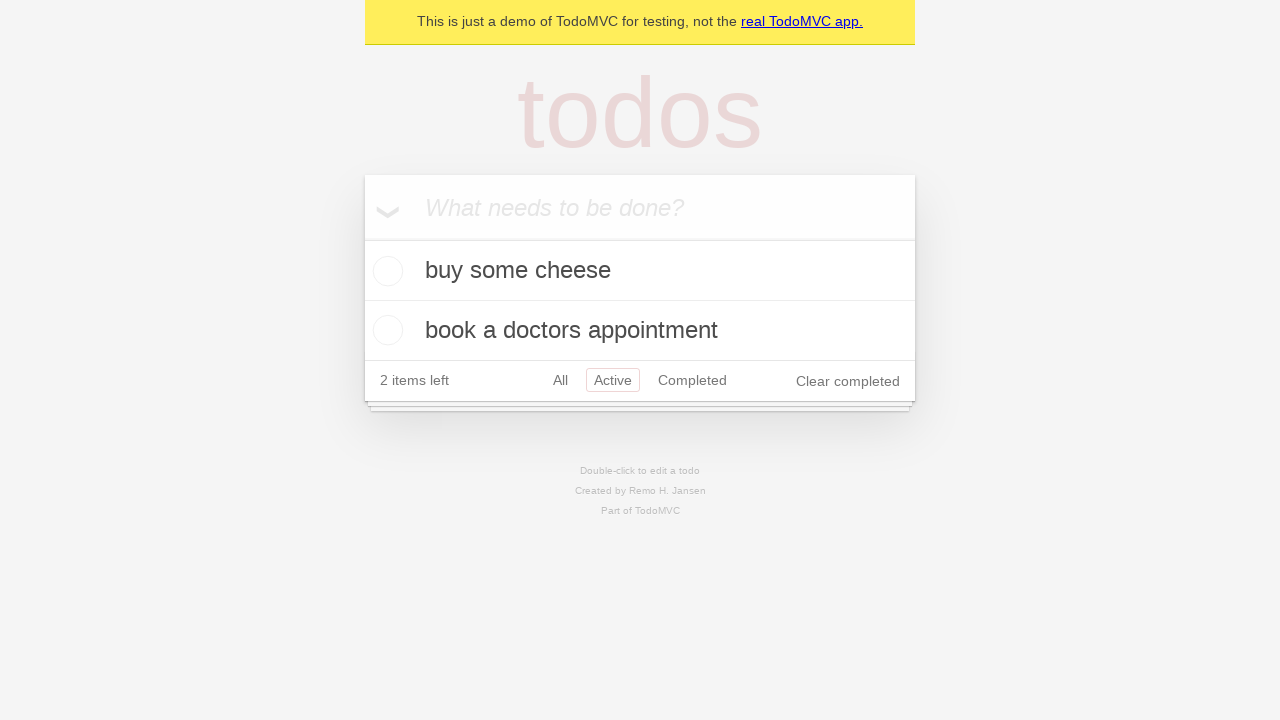